Tests hover functionality on the Heroku test app by navigating to the Hovers page, hovering over user profile images, and verifying that the correct usernames (user1, user2, user3) are displayed on hover.

Starting URL: https://the-internet.herokuapp.com/

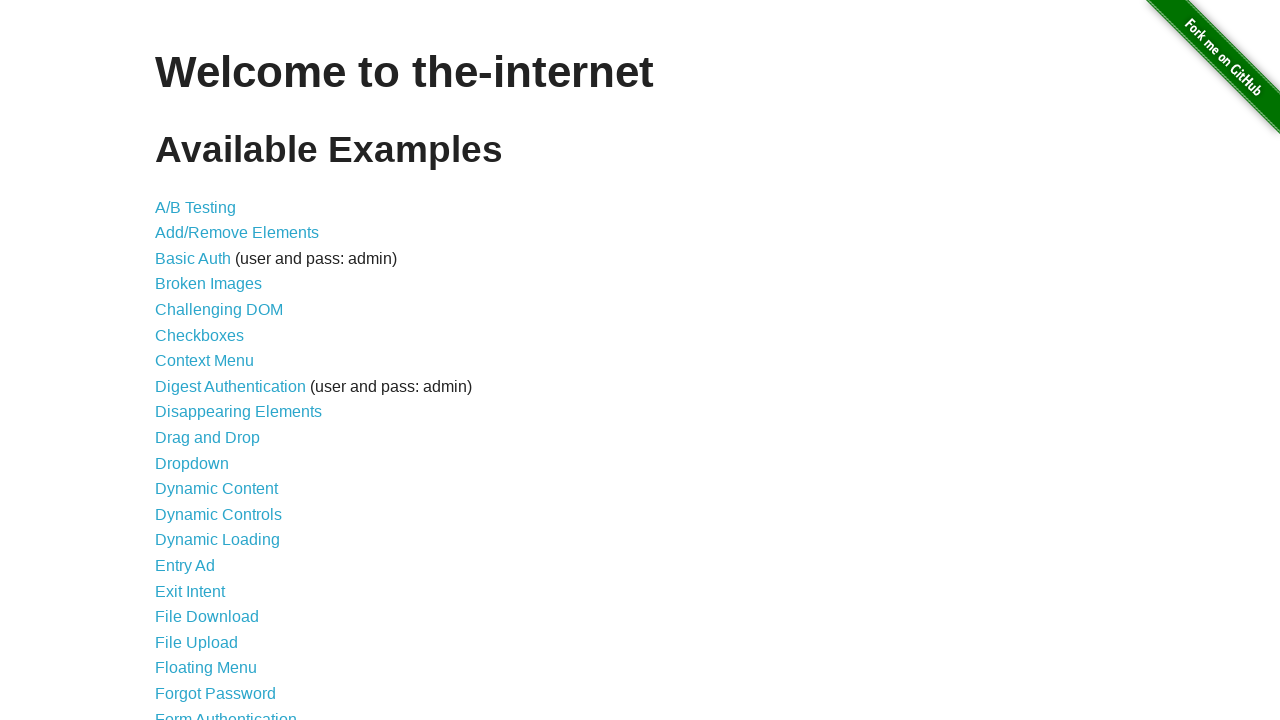

Clicked on the Hovers link to navigate to hover test page at (180, 360) on a:text('Hovers')
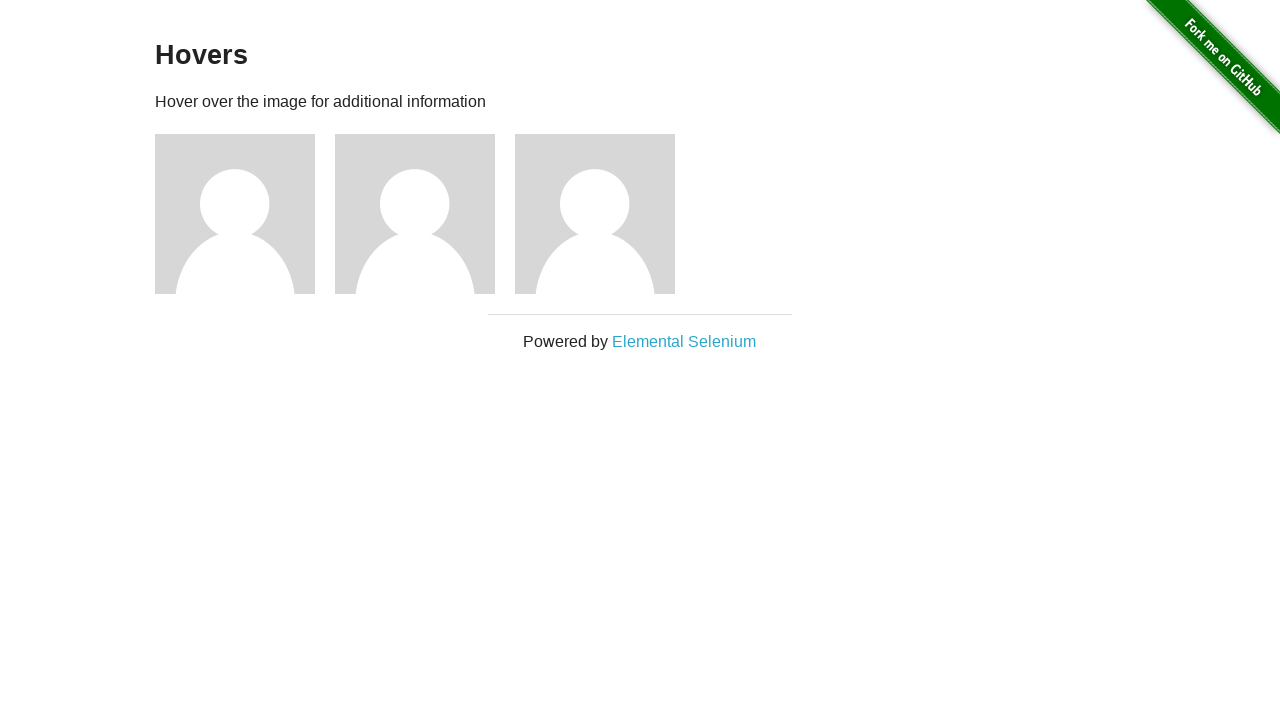

Hovers page loaded - figure elements are visible
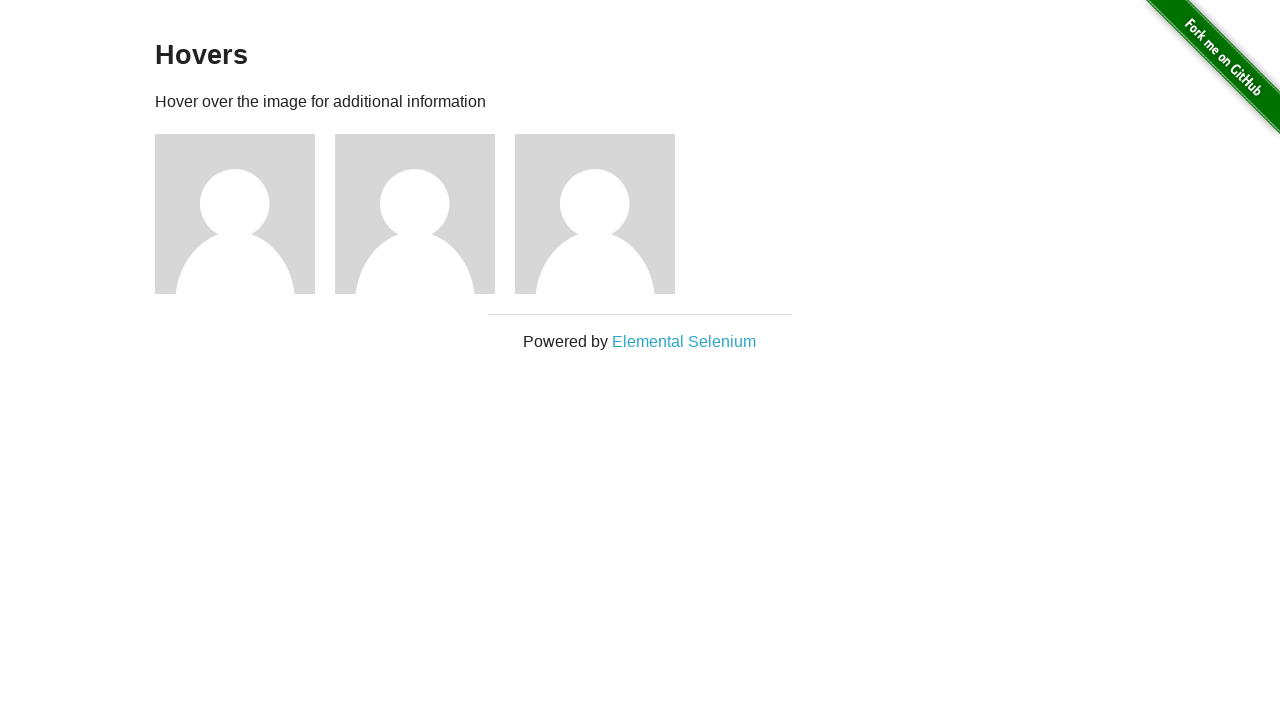

Retrieved all figure elements (user profile images)
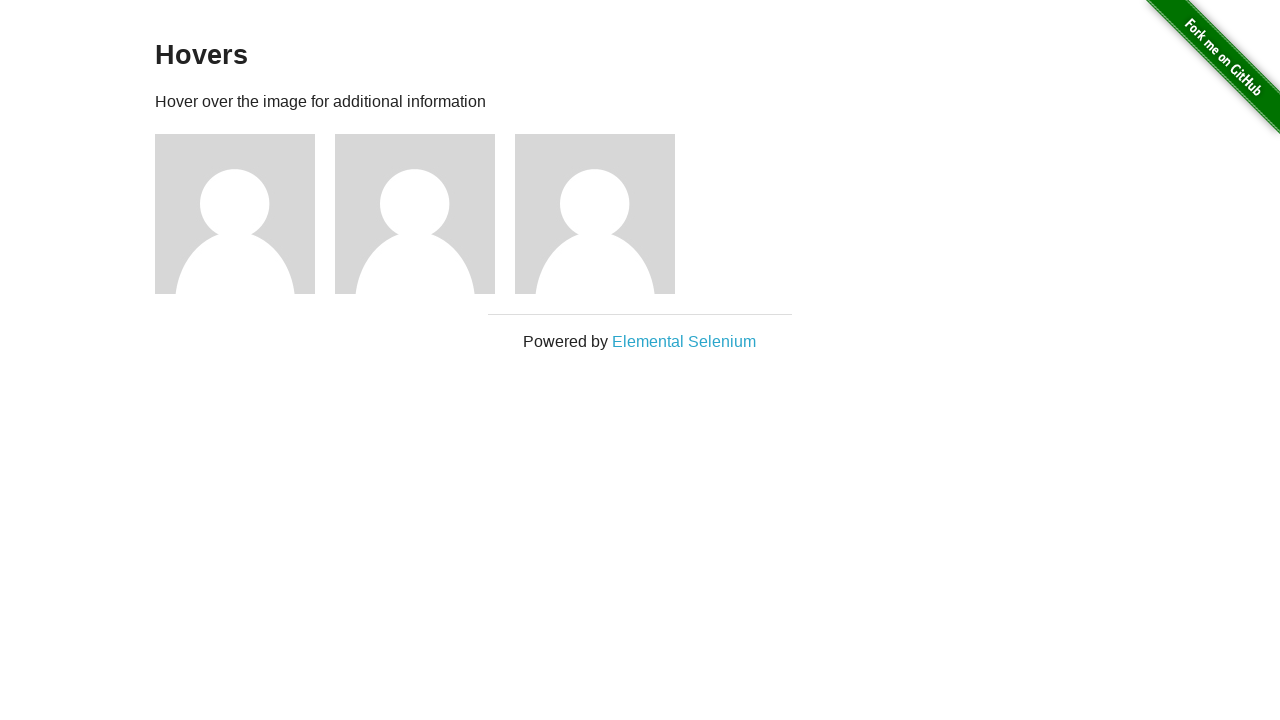

Hovered over first user profile image at (245, 214) on .figure >> nth=0
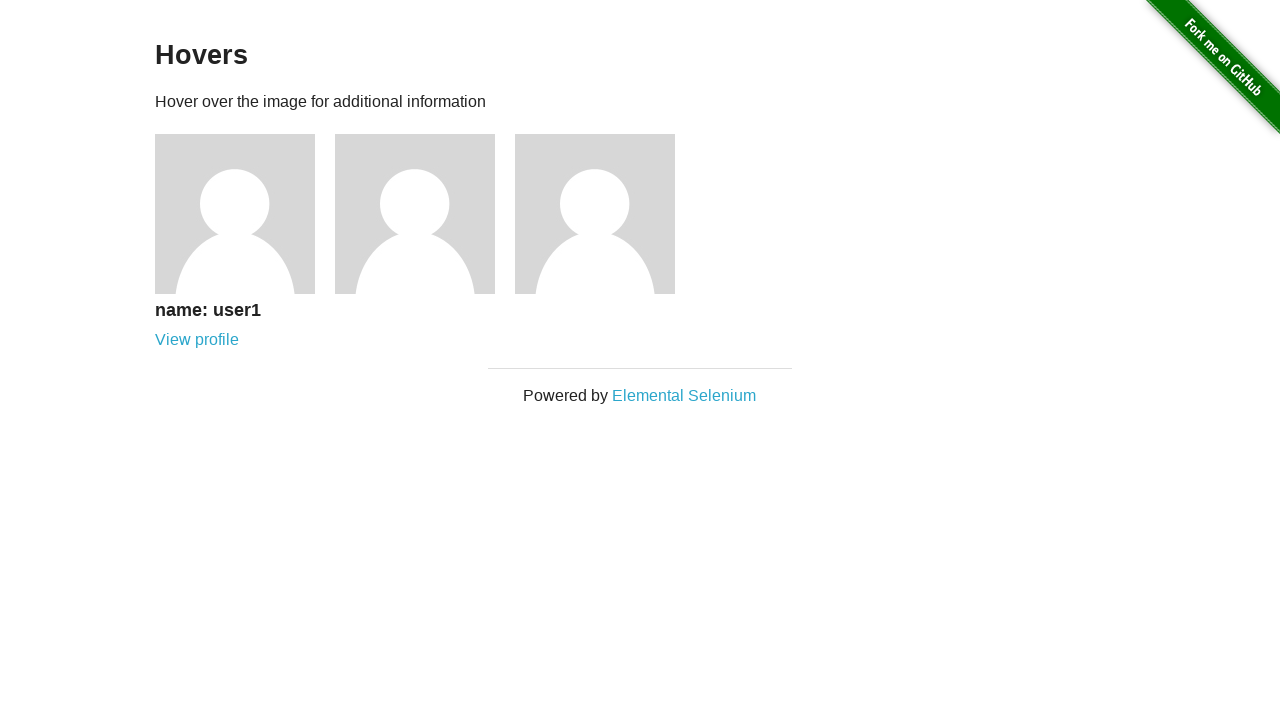

Username caption appeared on hover for first user
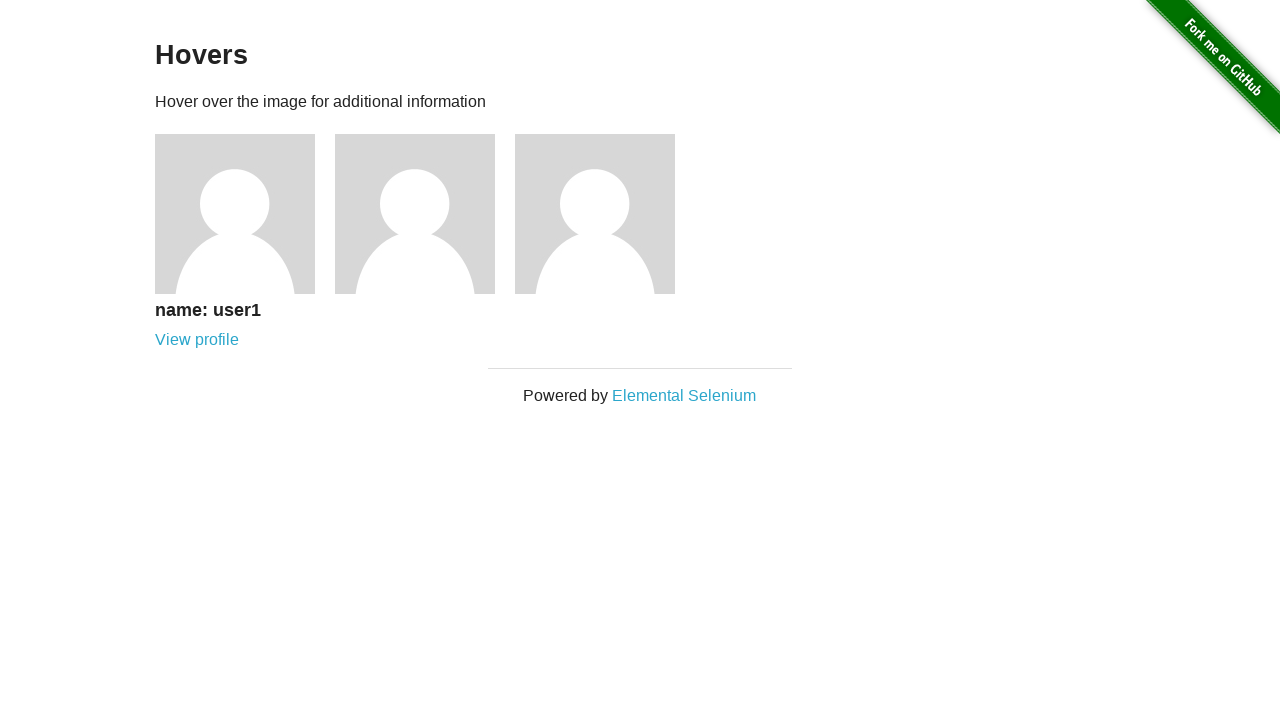

Extracted username for first user: name: user1
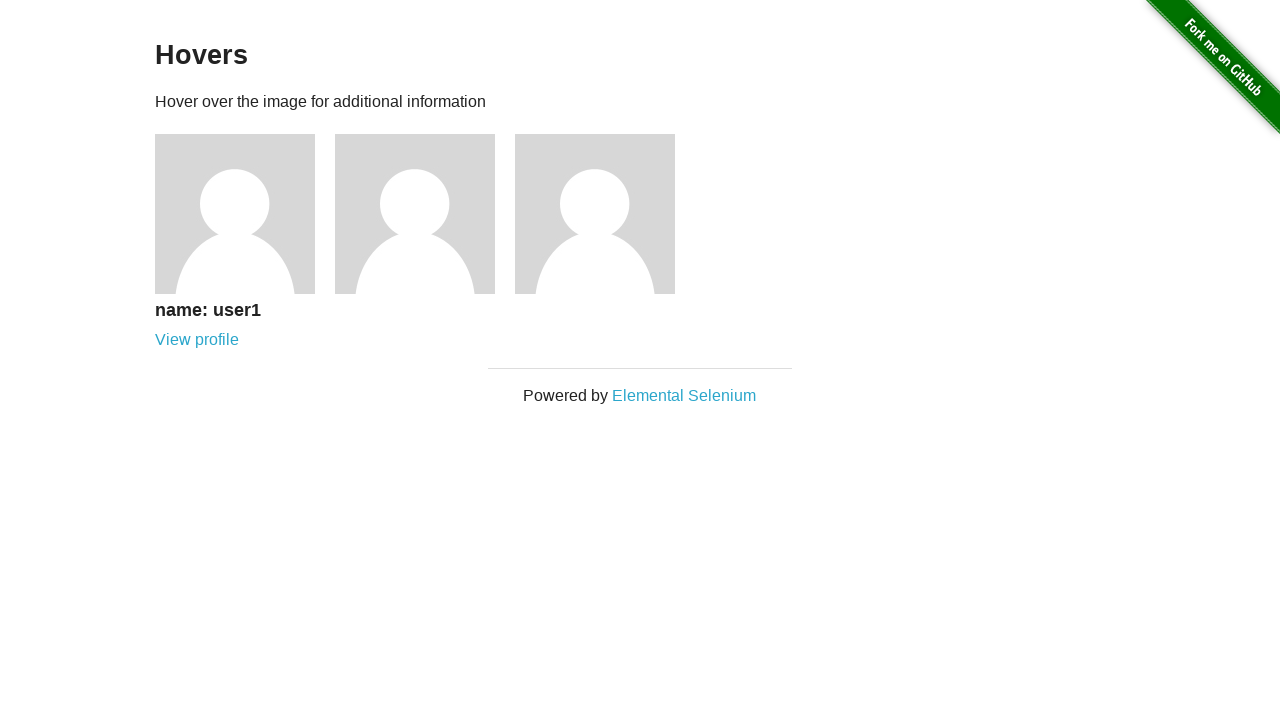

Verified first username contains 'user1'
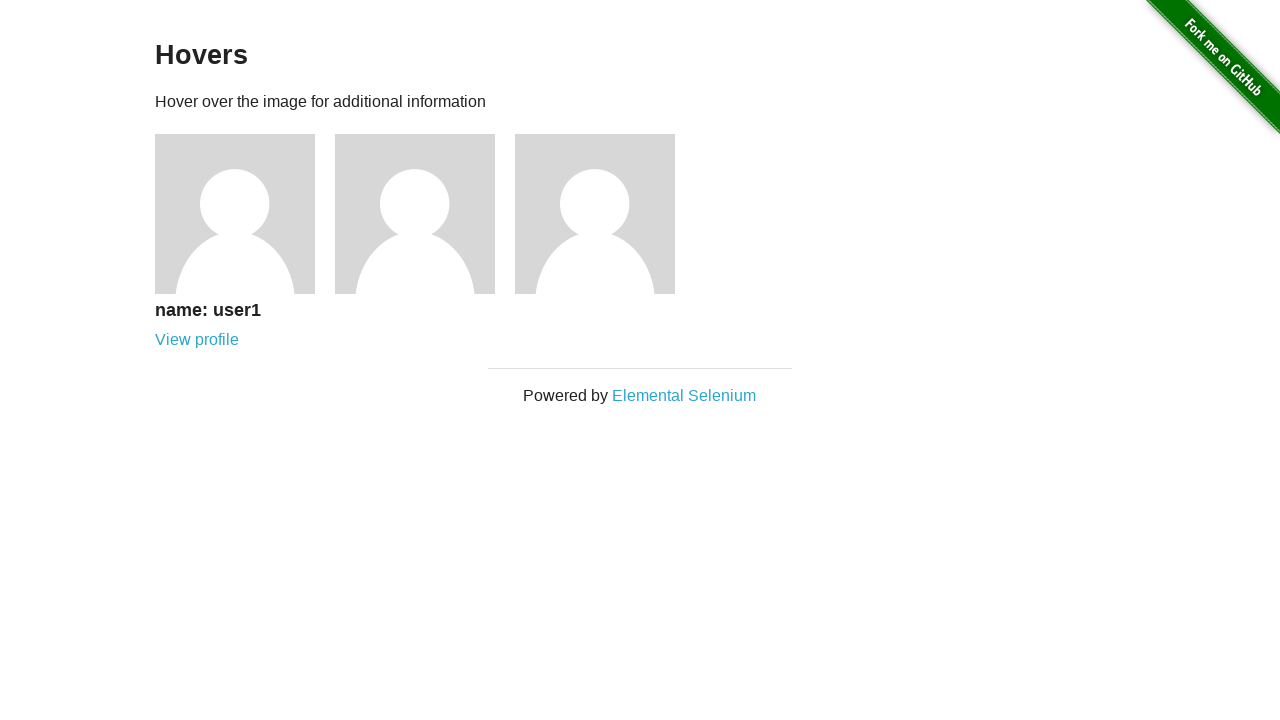

Hovered over second user profile image at (425, 214) on .figure >> nth=1
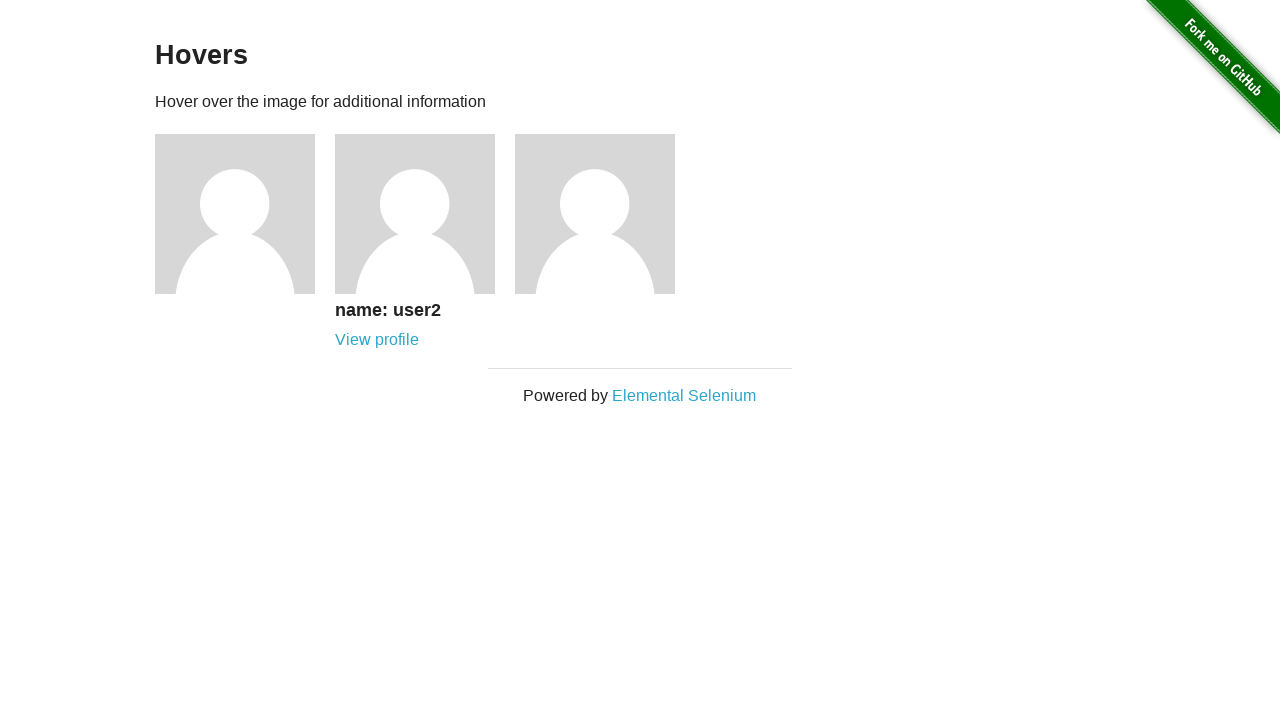

Extracted username for second user: name: user2
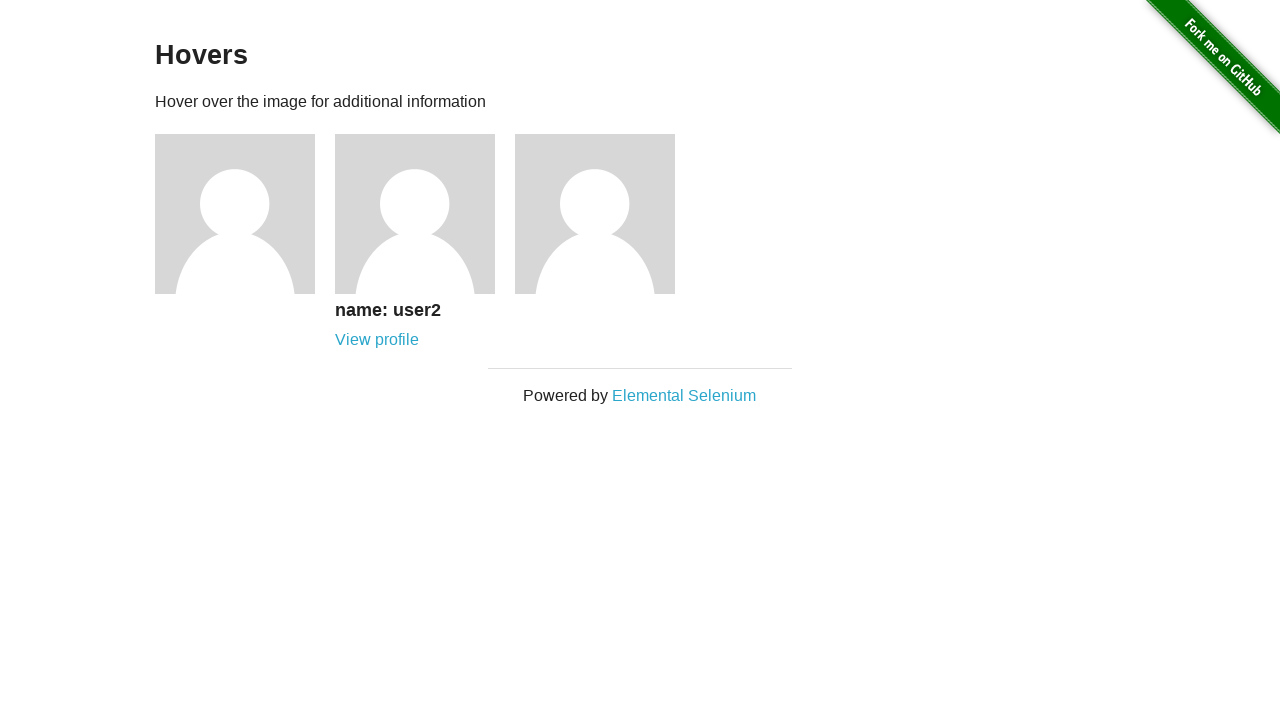

Verified second username contains 'user2'
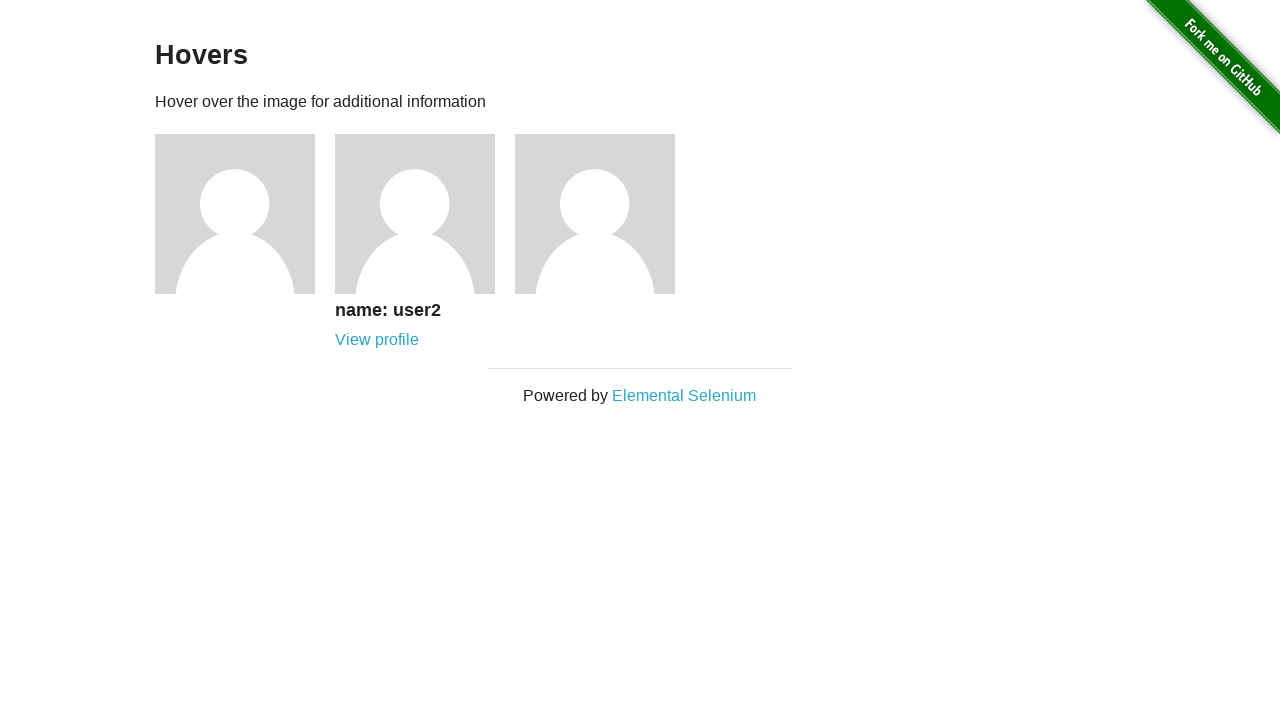

Hovered over third user profile image at (605, 214) on .figure >> nth=2
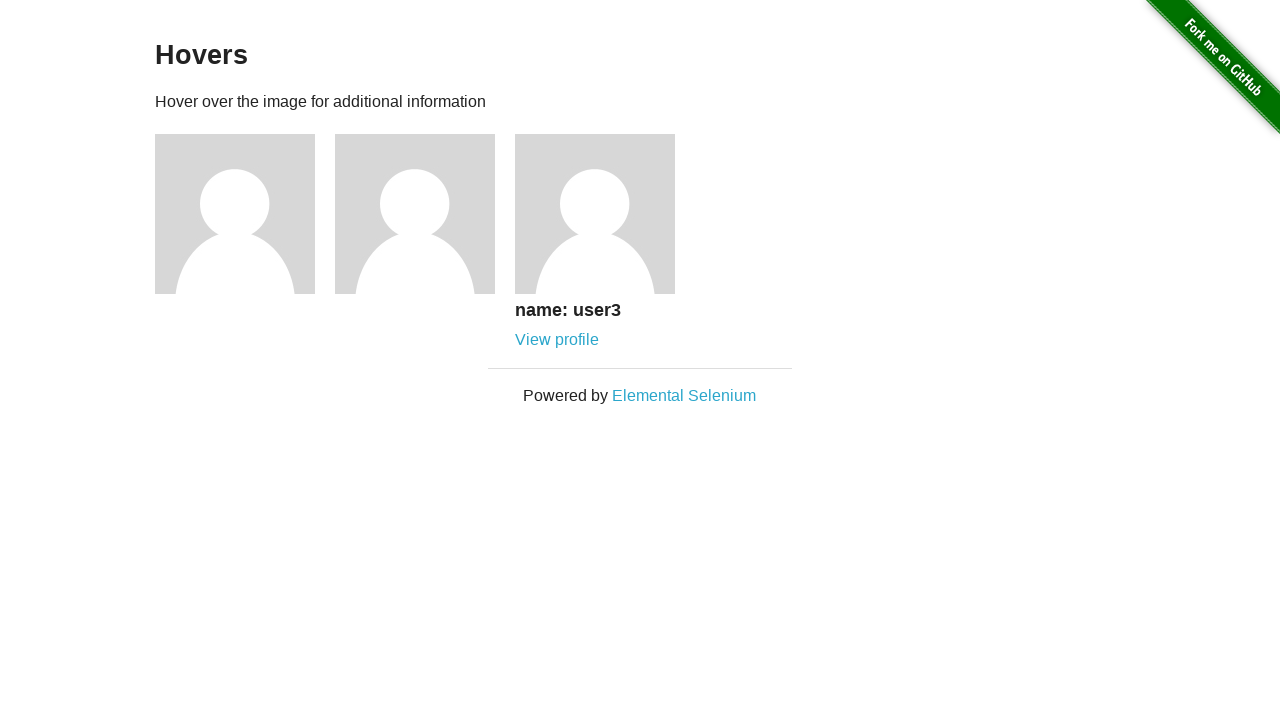

Extracted username for third user: name: user3
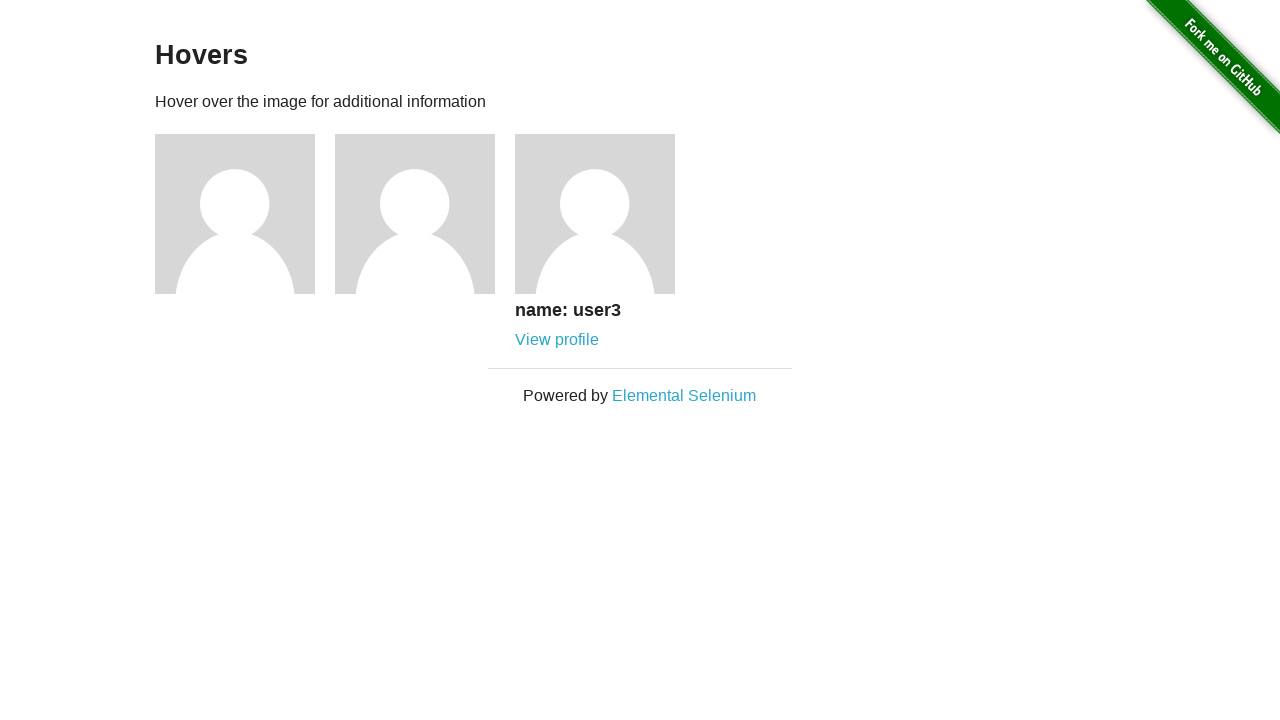

Verified third username contains 'user3'
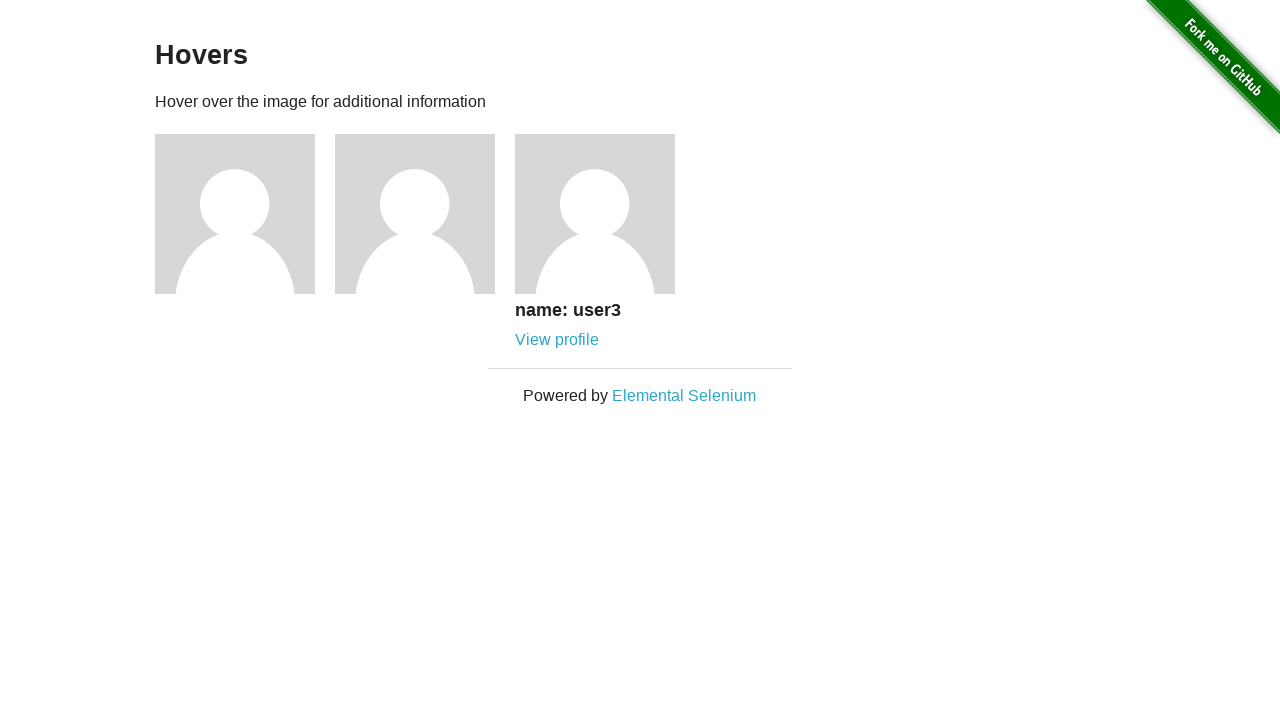

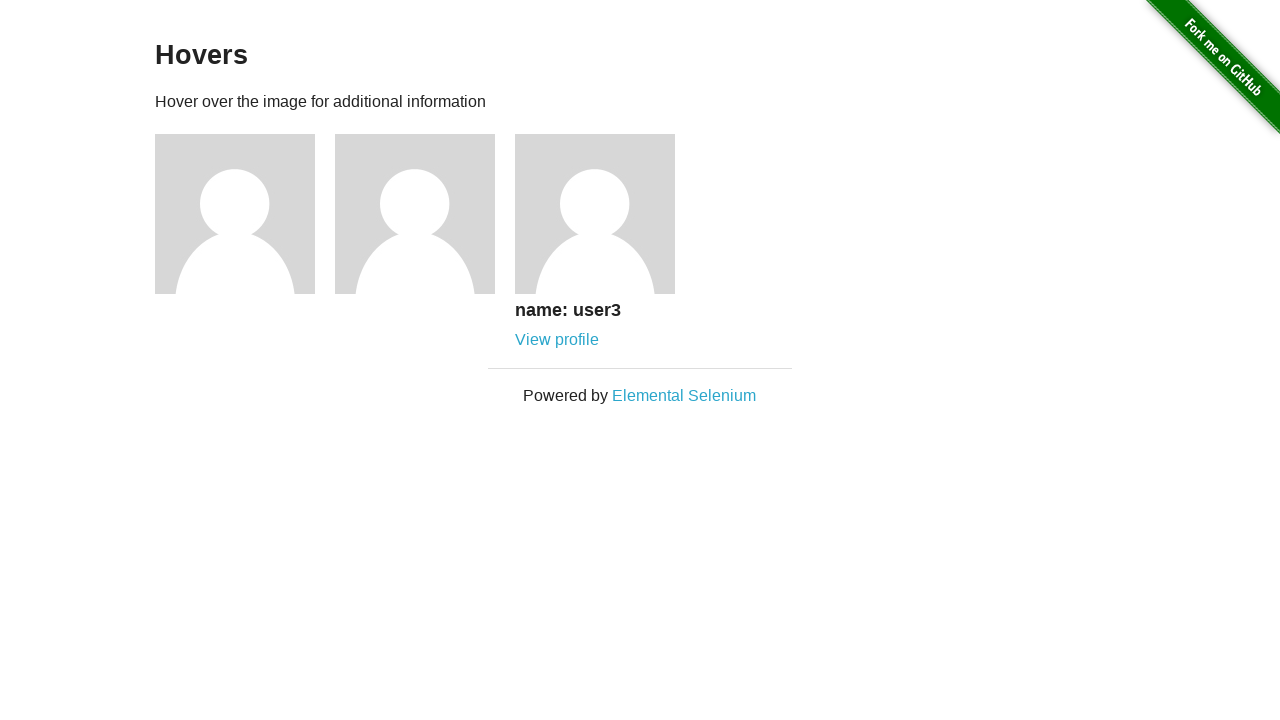